Navigates to the Tablets category by clicking on the Tablets menu to view all tablet products

Starting URL: http://opencart.abstracta.us/

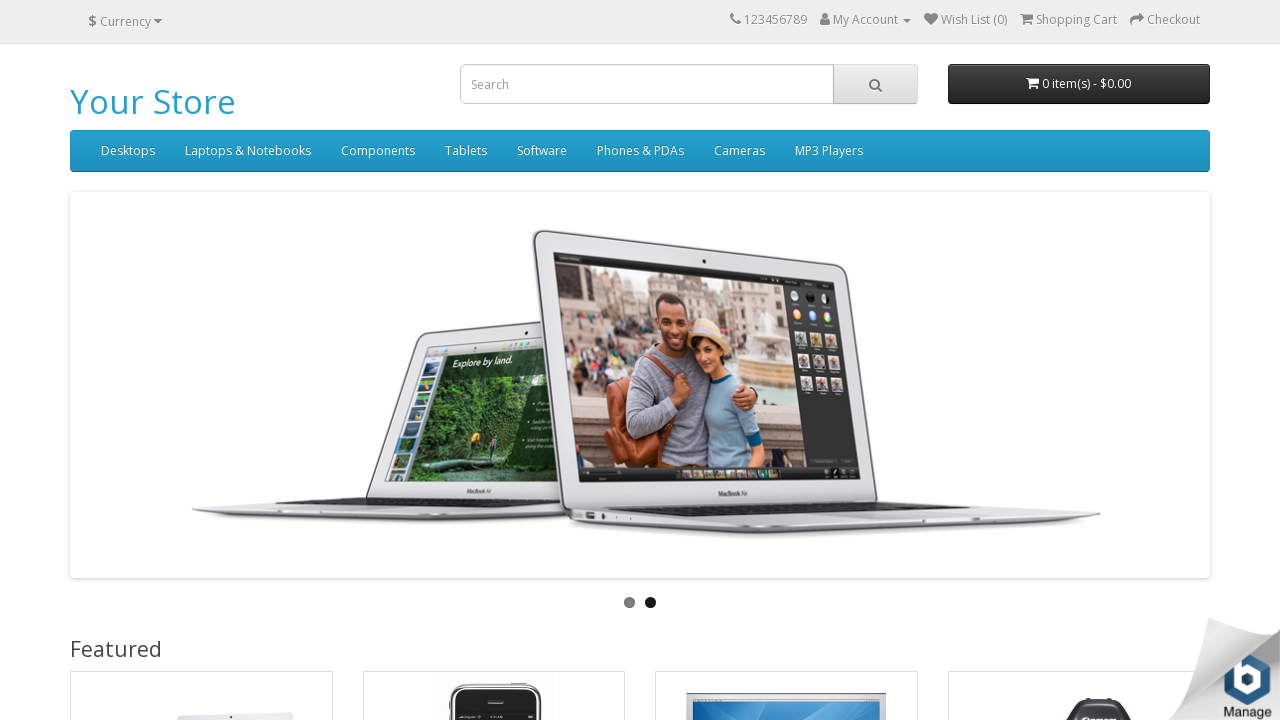

Clicked on Tablets menu to navigate to Tablets category at (466, 151) on text=Tablets
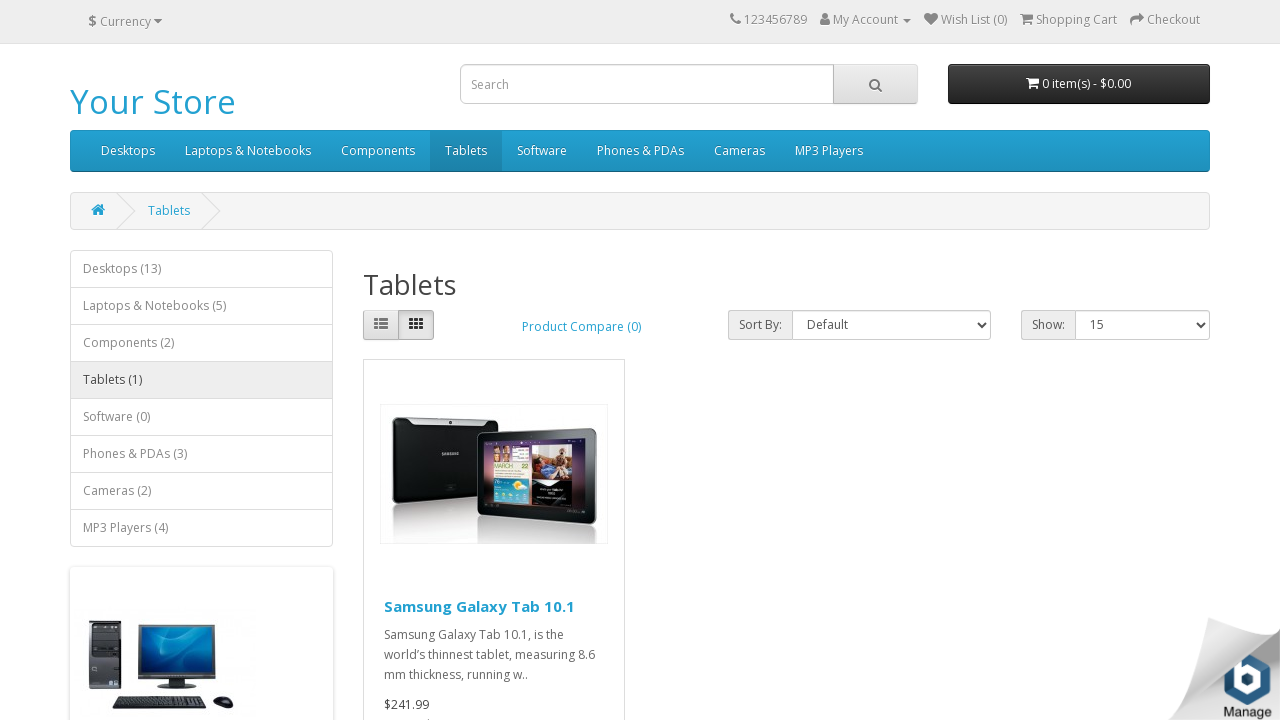

Tablets page loaded and title verified
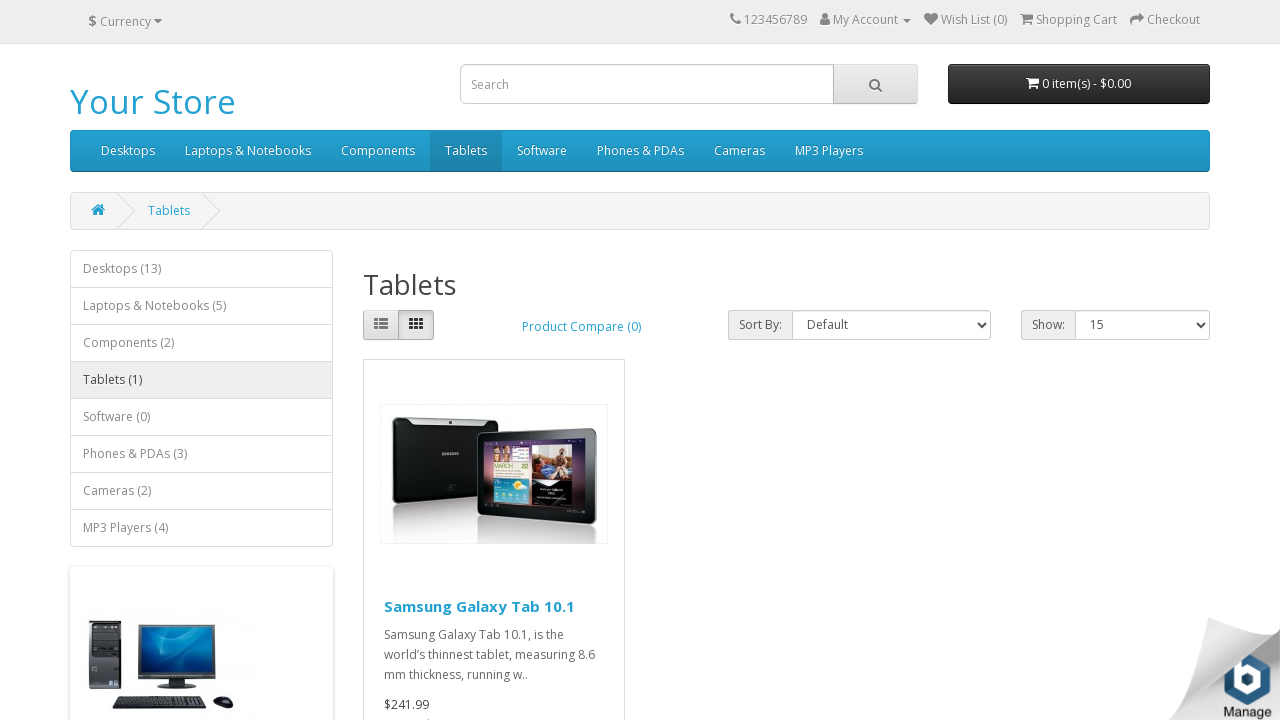

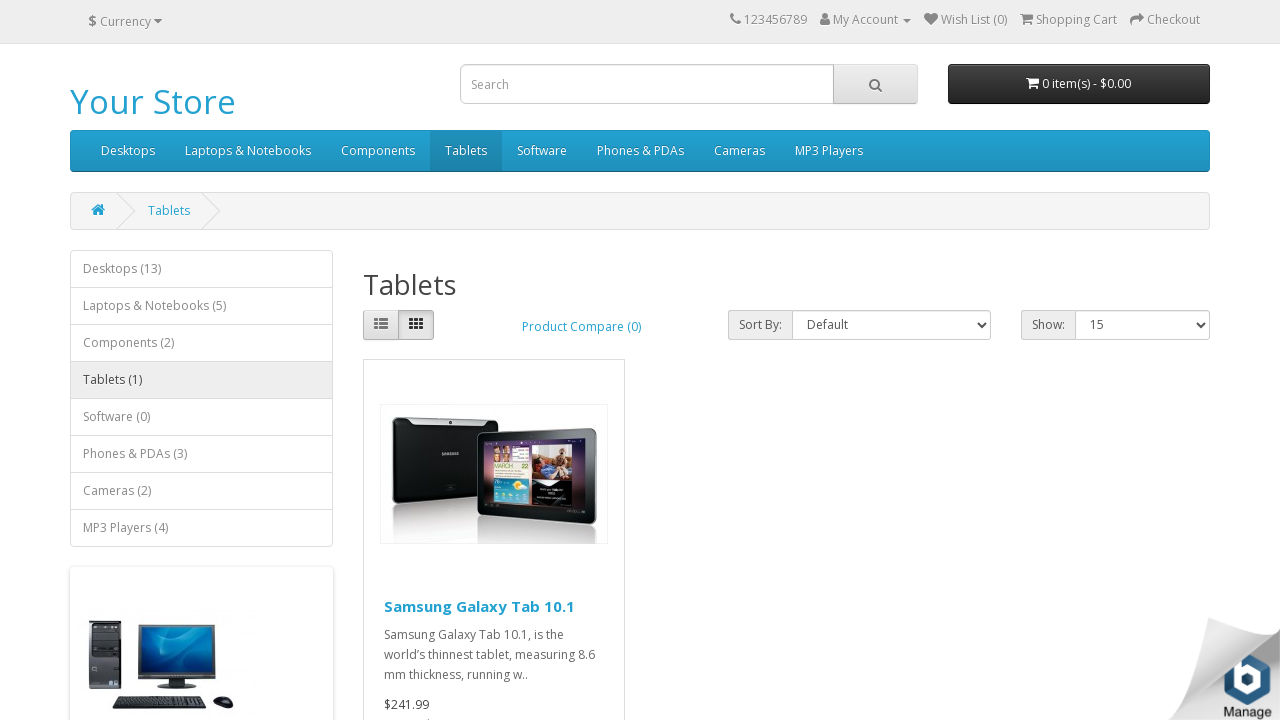